Tests JavaScript alert handling by clicking buttons that trigger JS Alert, JS Confirm, and JS Prompt dialogs, then accepting them (and entering text for the prompt).

Starting URL: https://the-internet.herokuapp.com/javascript_alerts

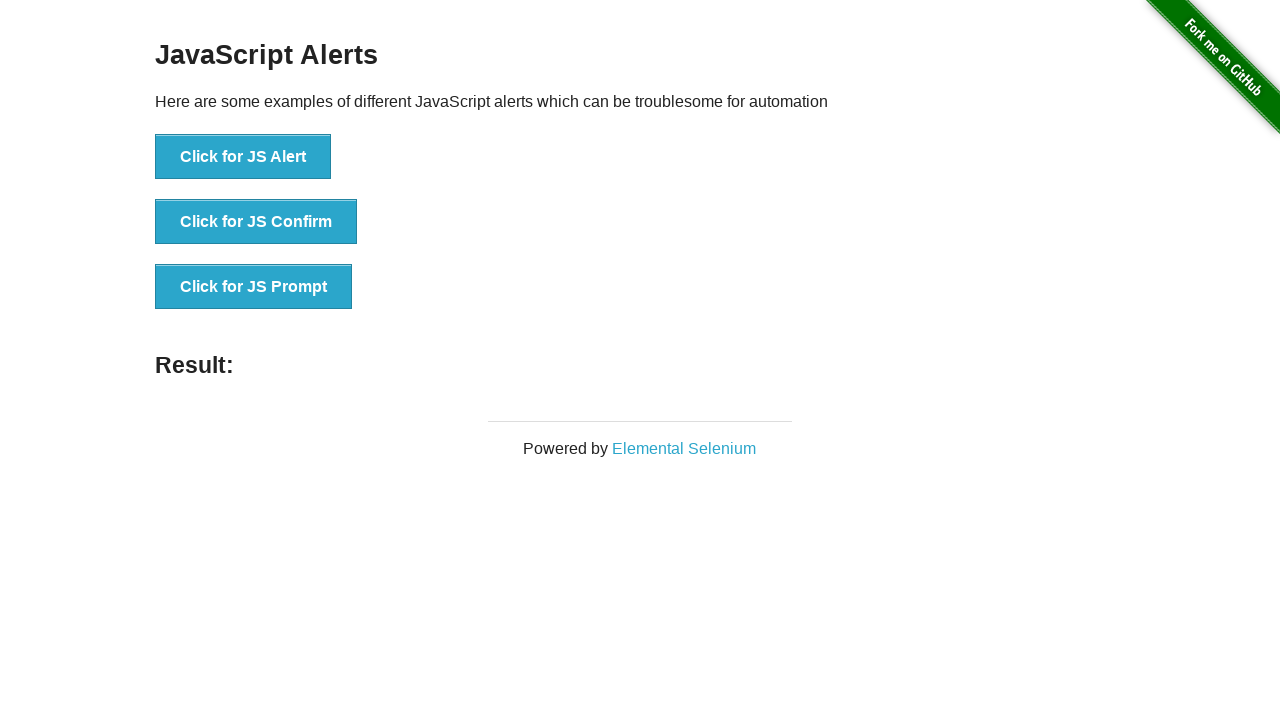

Clicked button to trigger JS Alert at (243, 157) on xpath=//button[text()='Click for JS Alert']
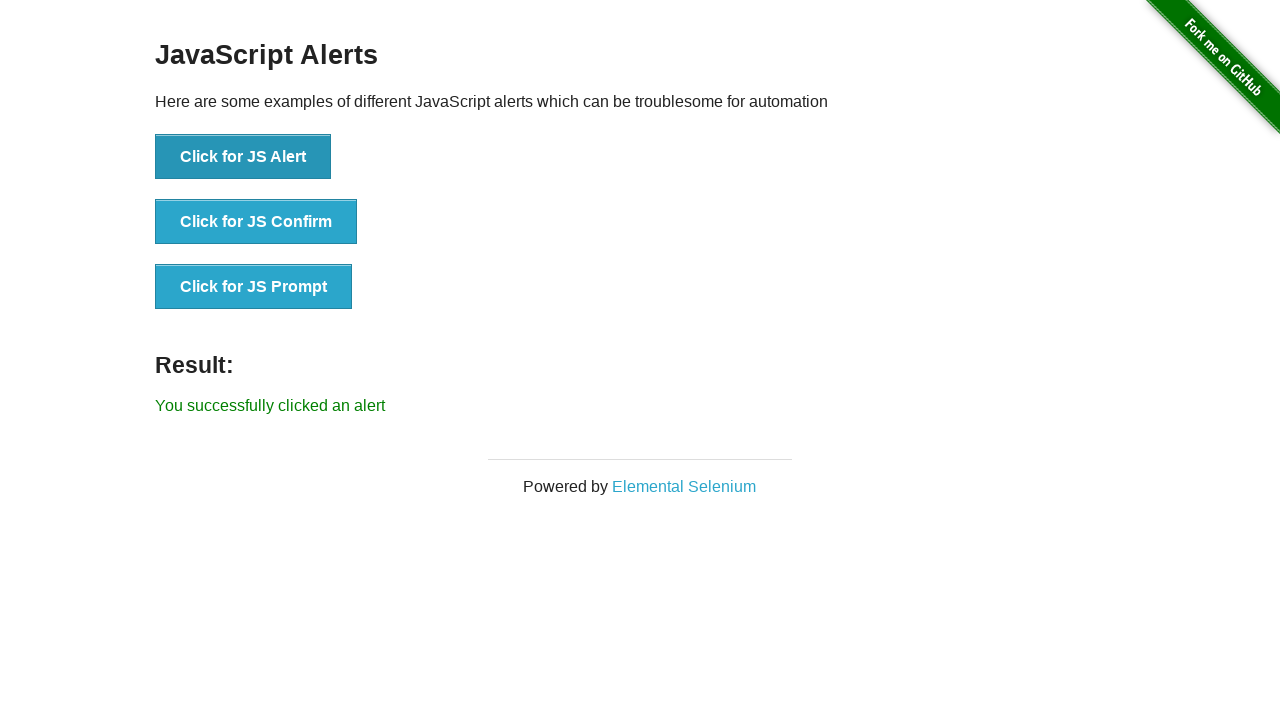

Set up dialog handler to accept JS Alert
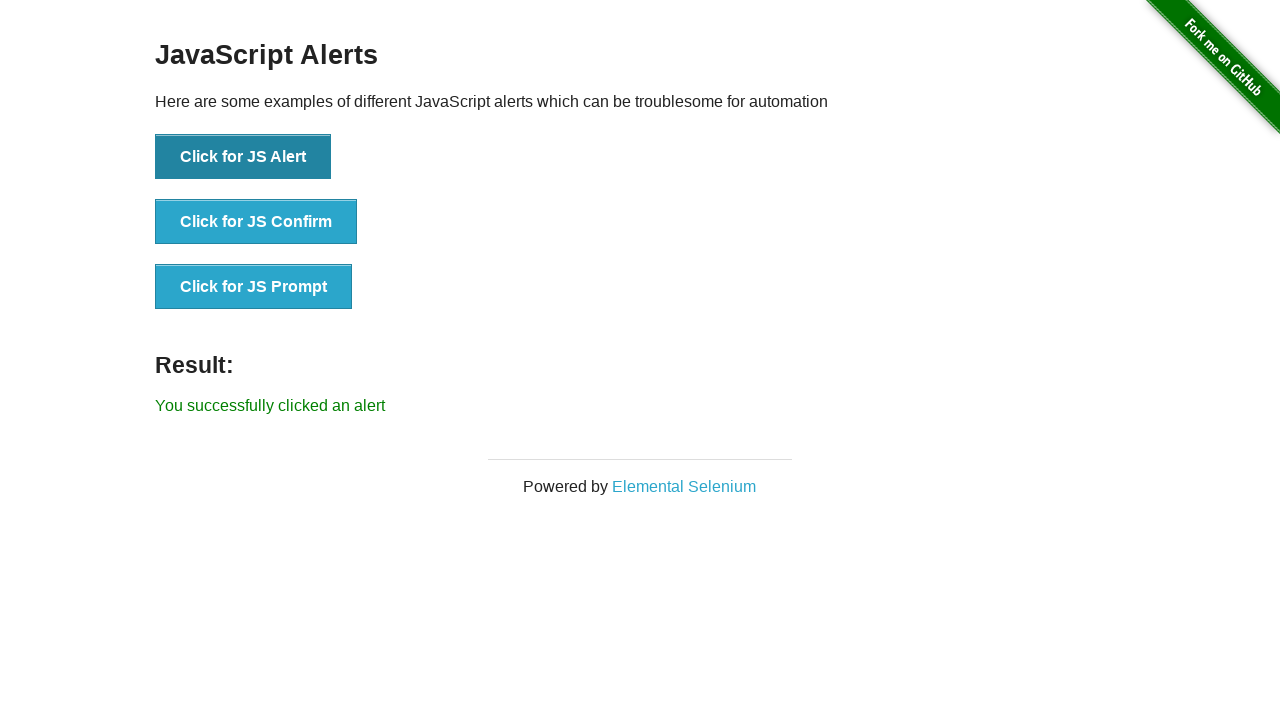

Re-configured dialog handler for next alert
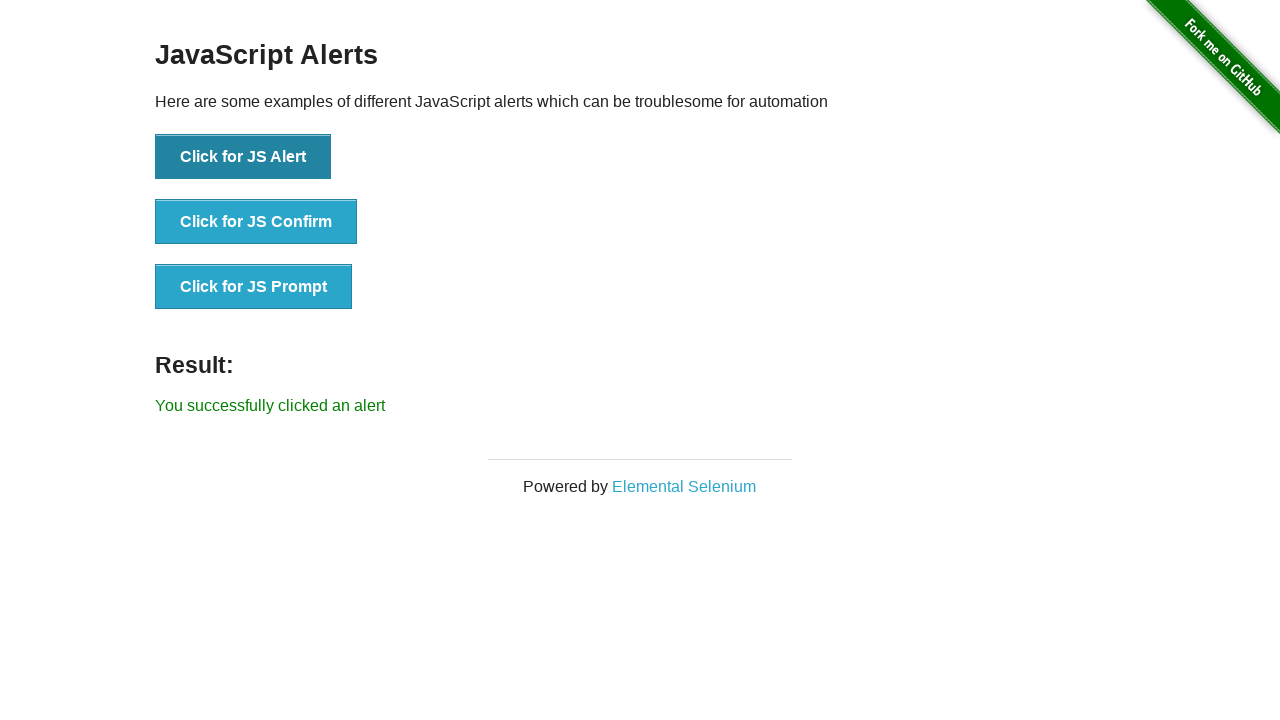

Clicked button to trigger JS Confirm dialog at (256, 222) on xpath=//button[text()='Click for JS Confirm']
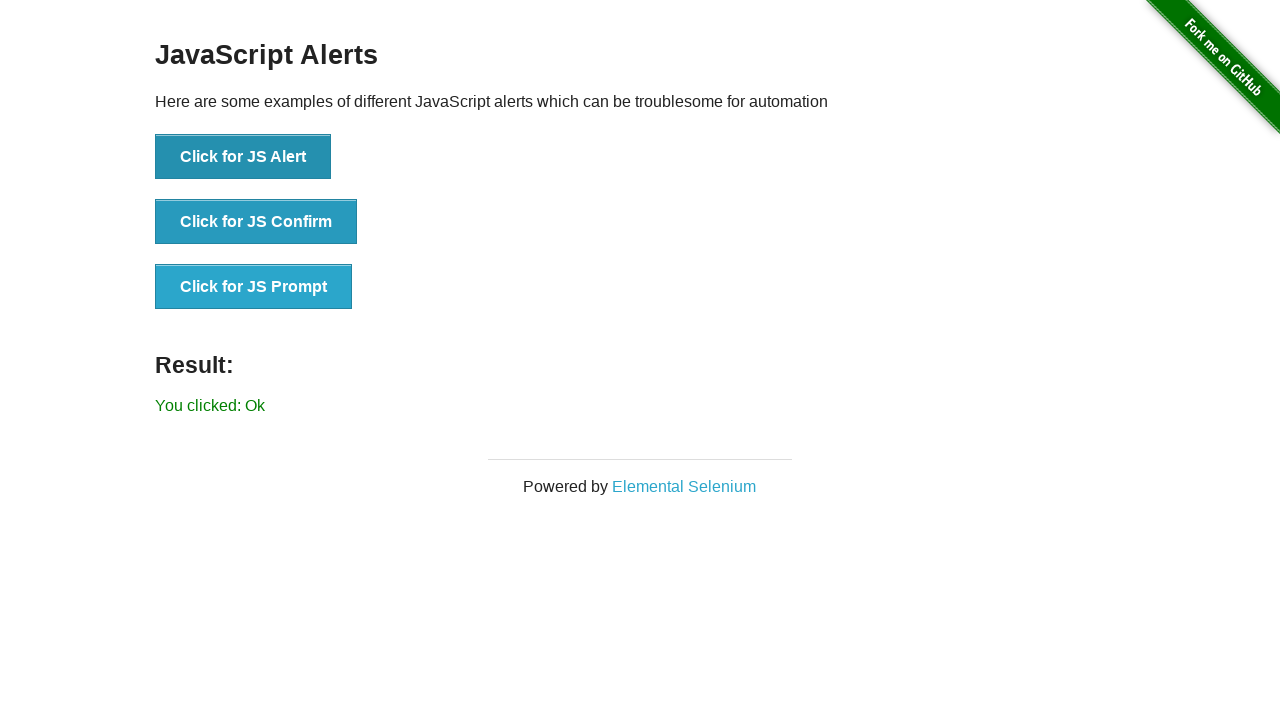

Set up dialog handler to accept JS Prompt with text 'abc'
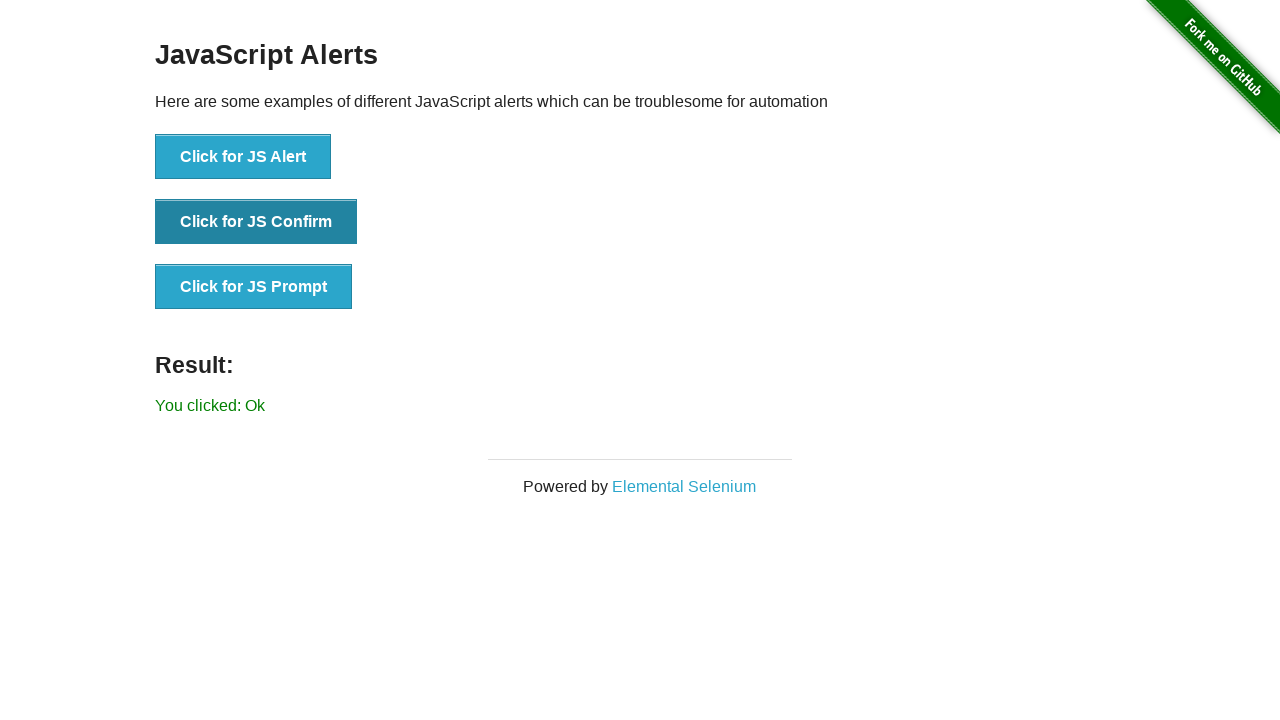

Clicked button to trigger JS Prompt dialog at (254, 287) on xpath=//button[text()='Click for JS Prompt']
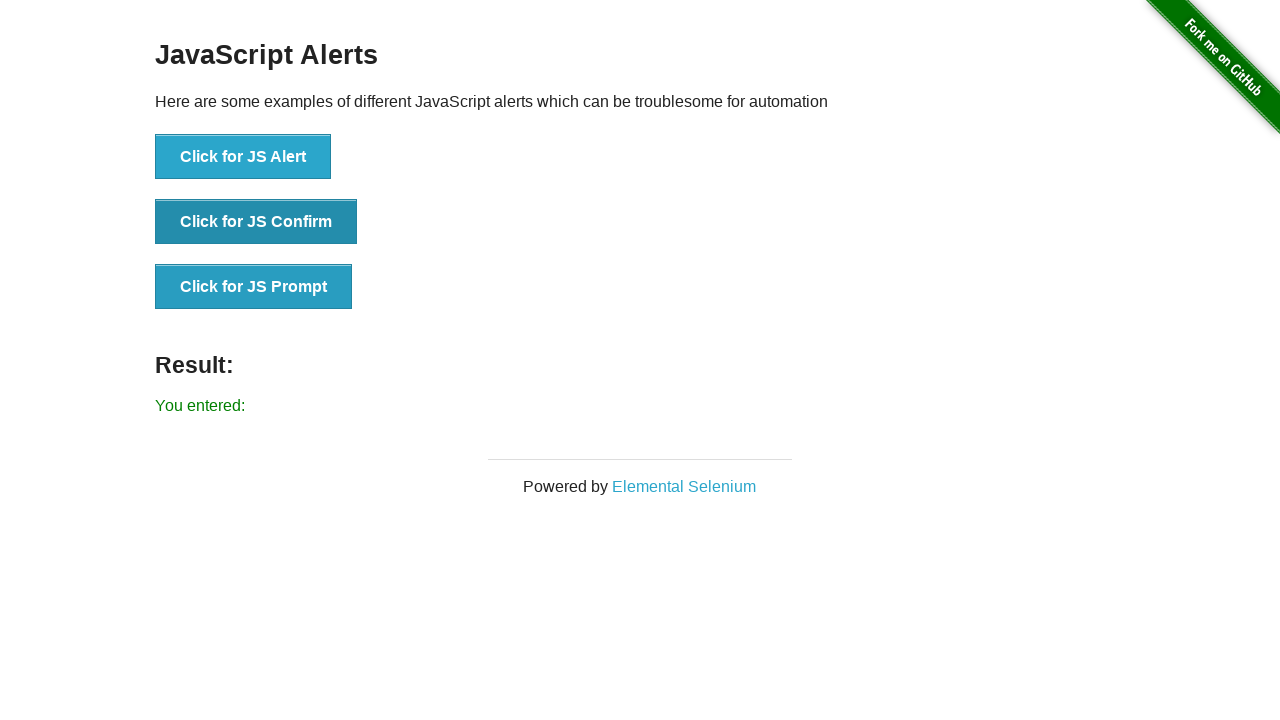

Waited for all dialogs to be processed
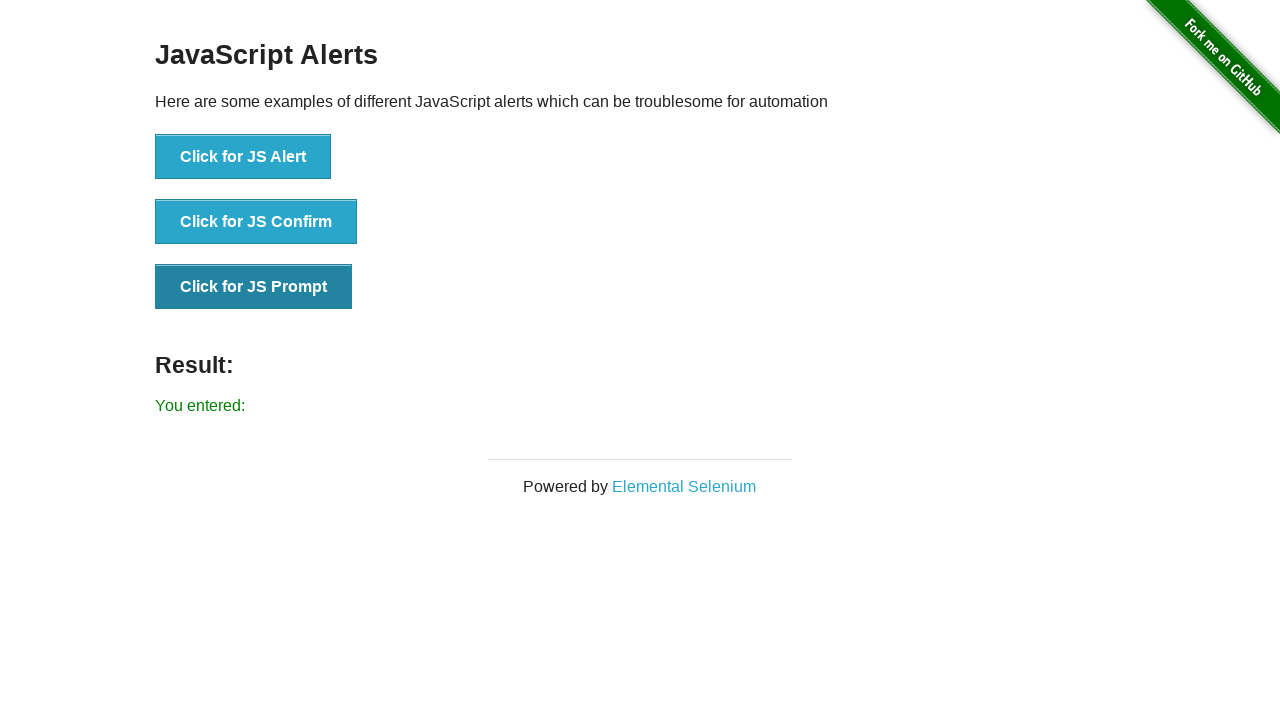

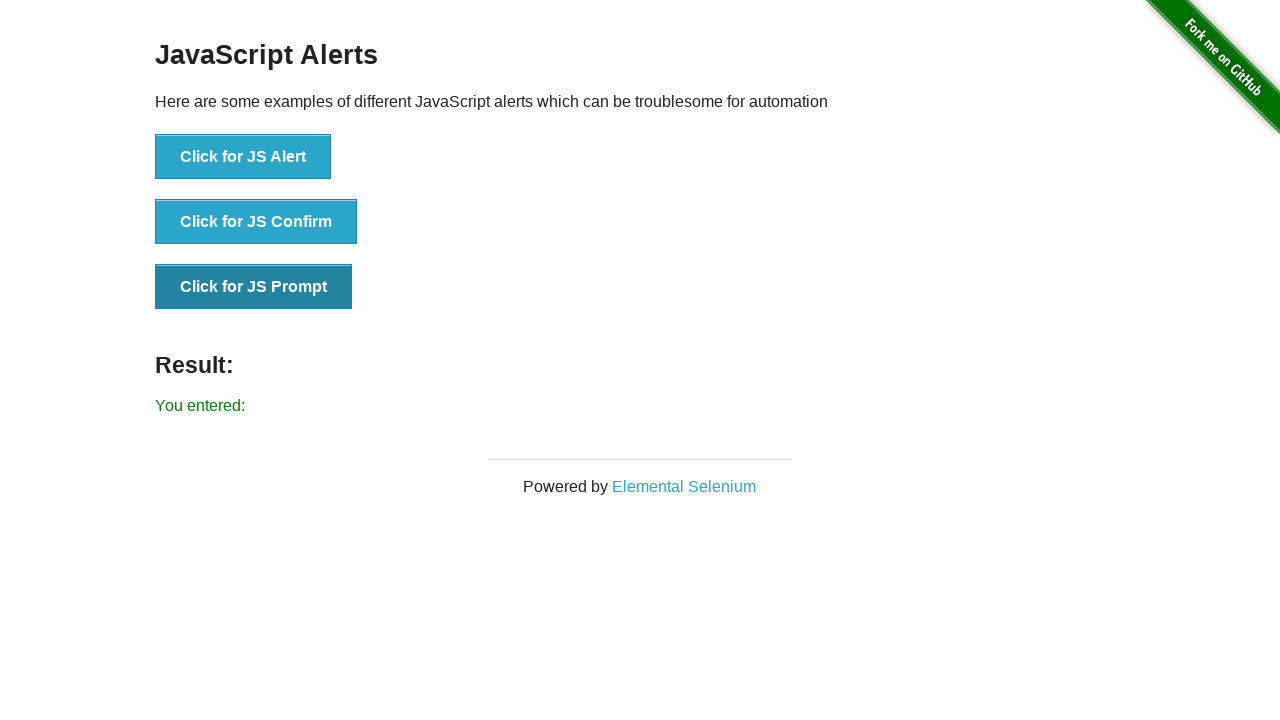